Navigates to The Dollar Game website and skips the tutorial by clicking the skip button, preparing the game interface for play.

Starting URL: https://thedollargame.io/game/level/100/100/1

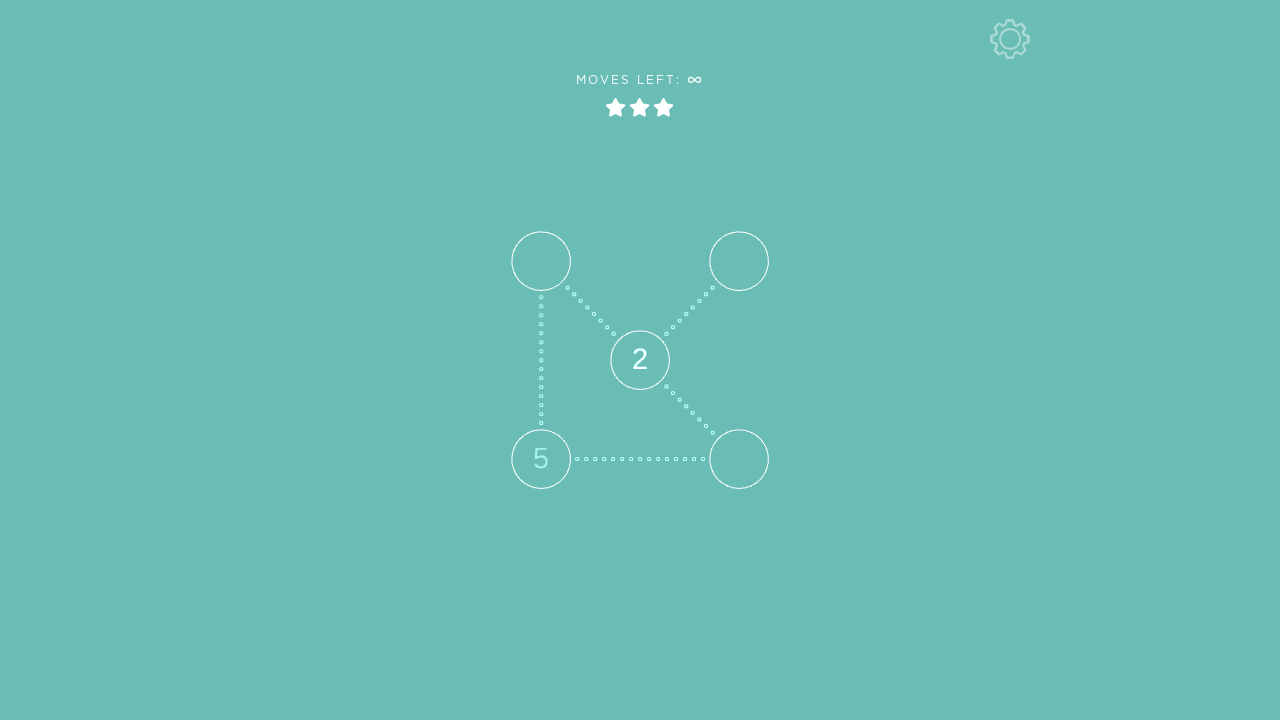

Waited 5 seconds for The Dollar Game page to fully load
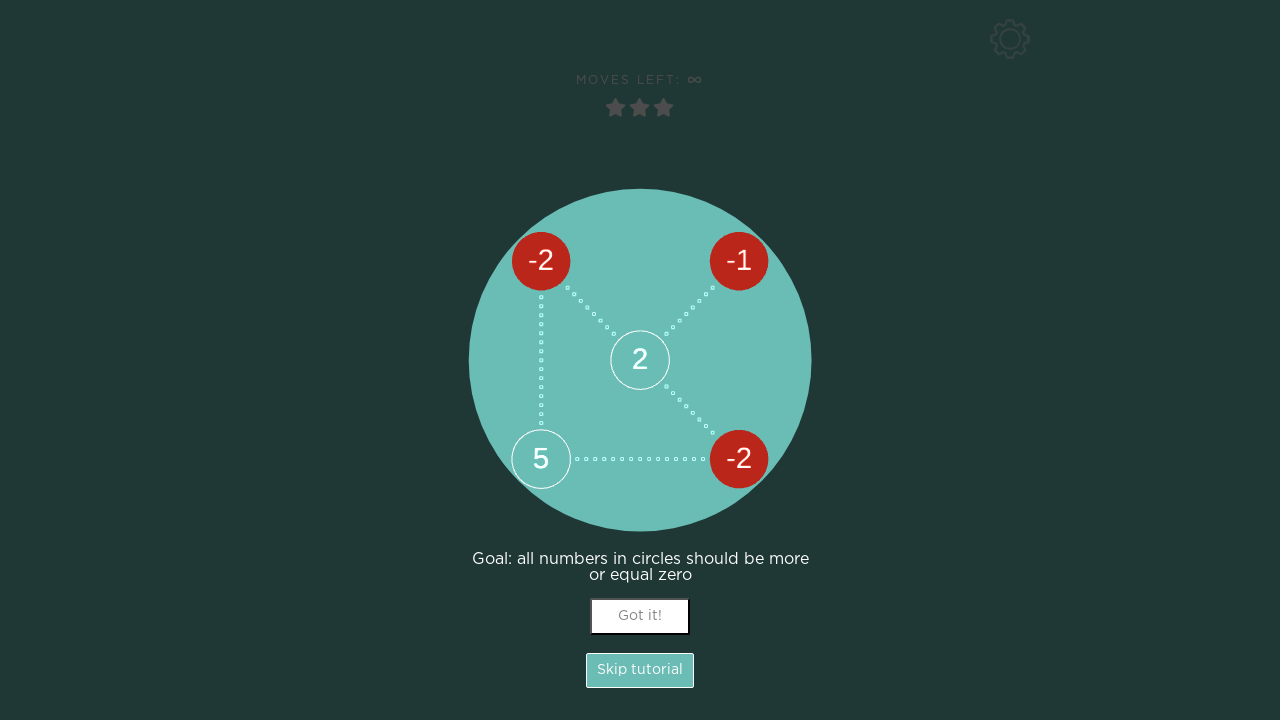

Clicked the skip tutorial button at (640, 670) on .Hint_SkipBtn__2HsyR
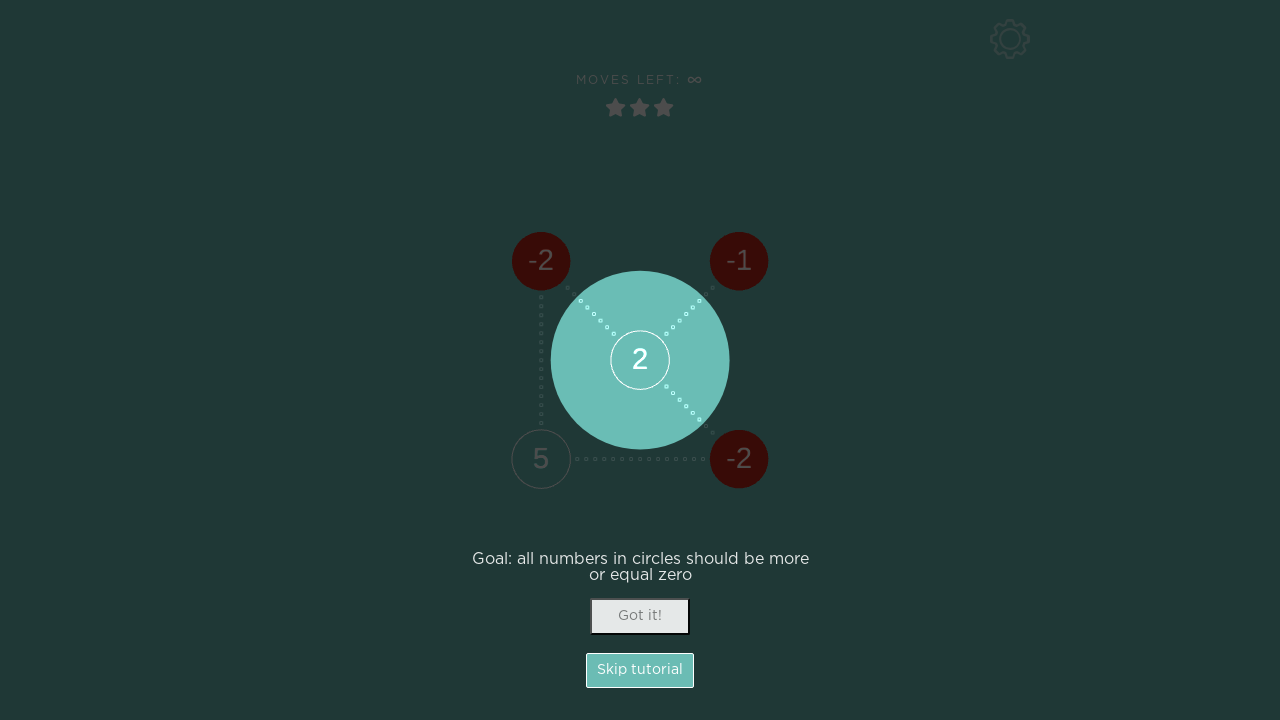

Waited 2 seconds for tutorial dialog to close
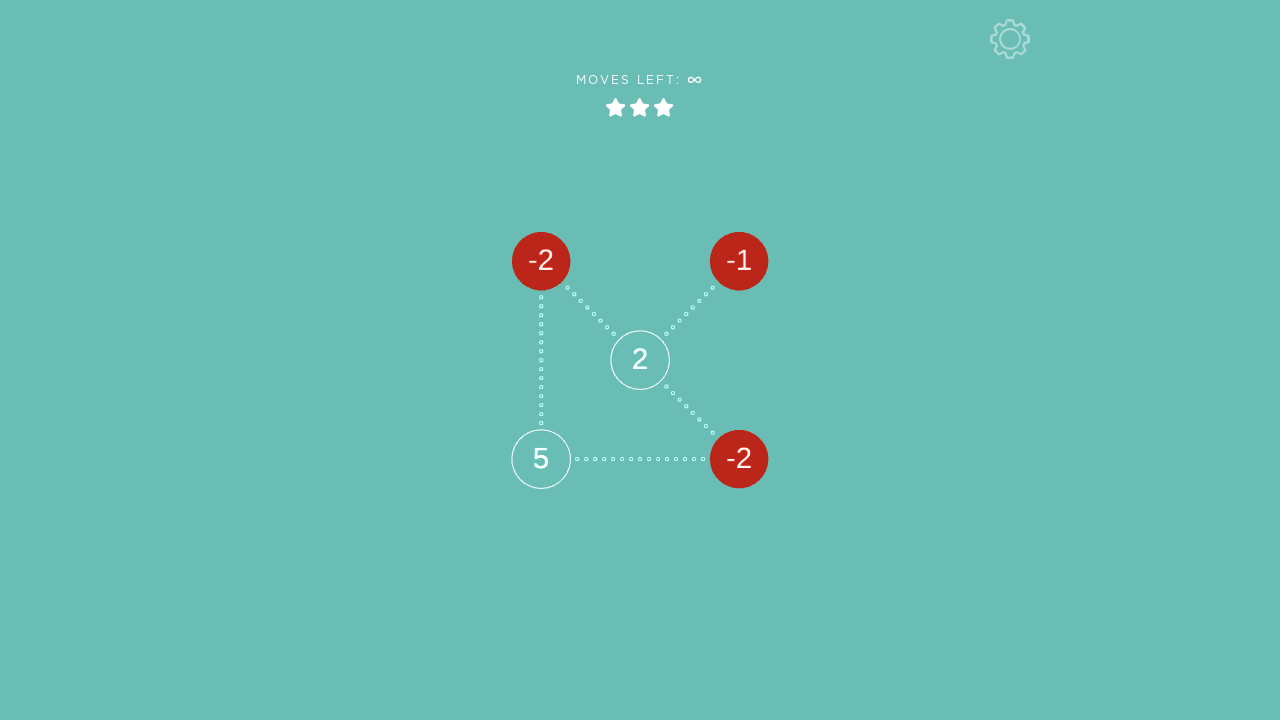

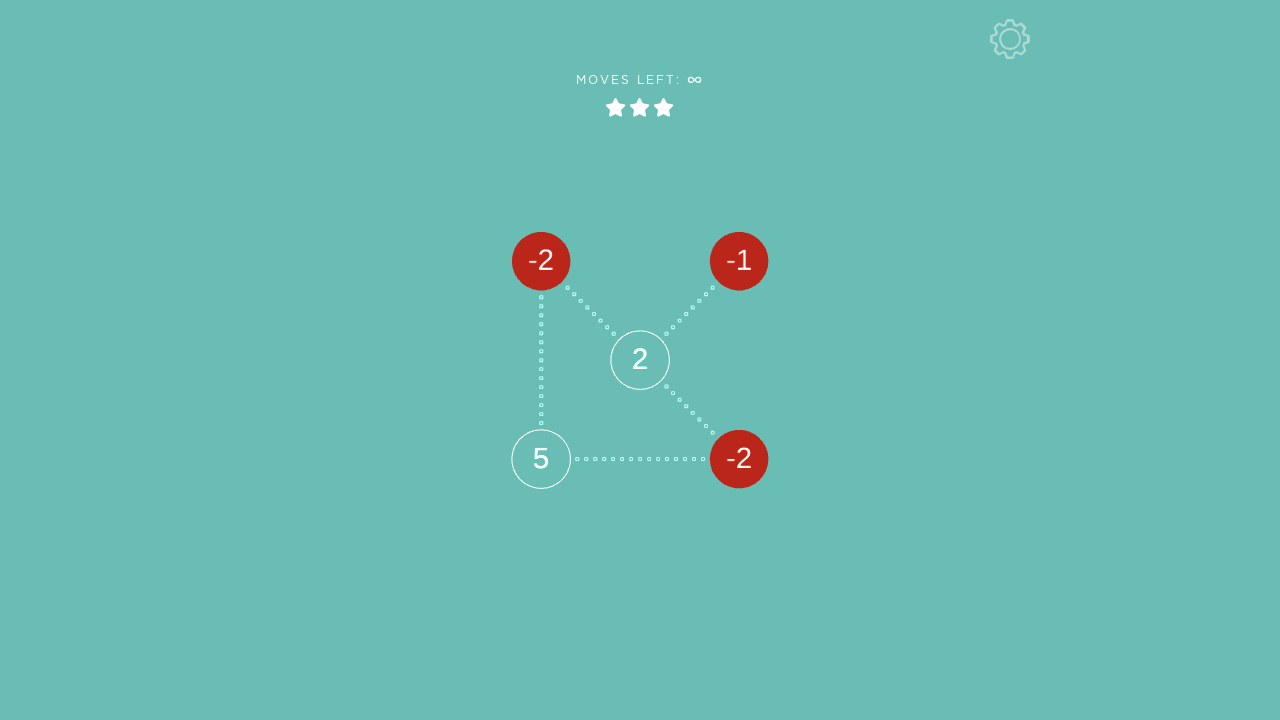